Tests dropdown functionality by selecting the first option from a dropdown menu

Starting URL: https://the-internet.herokuapp.com/dropdown

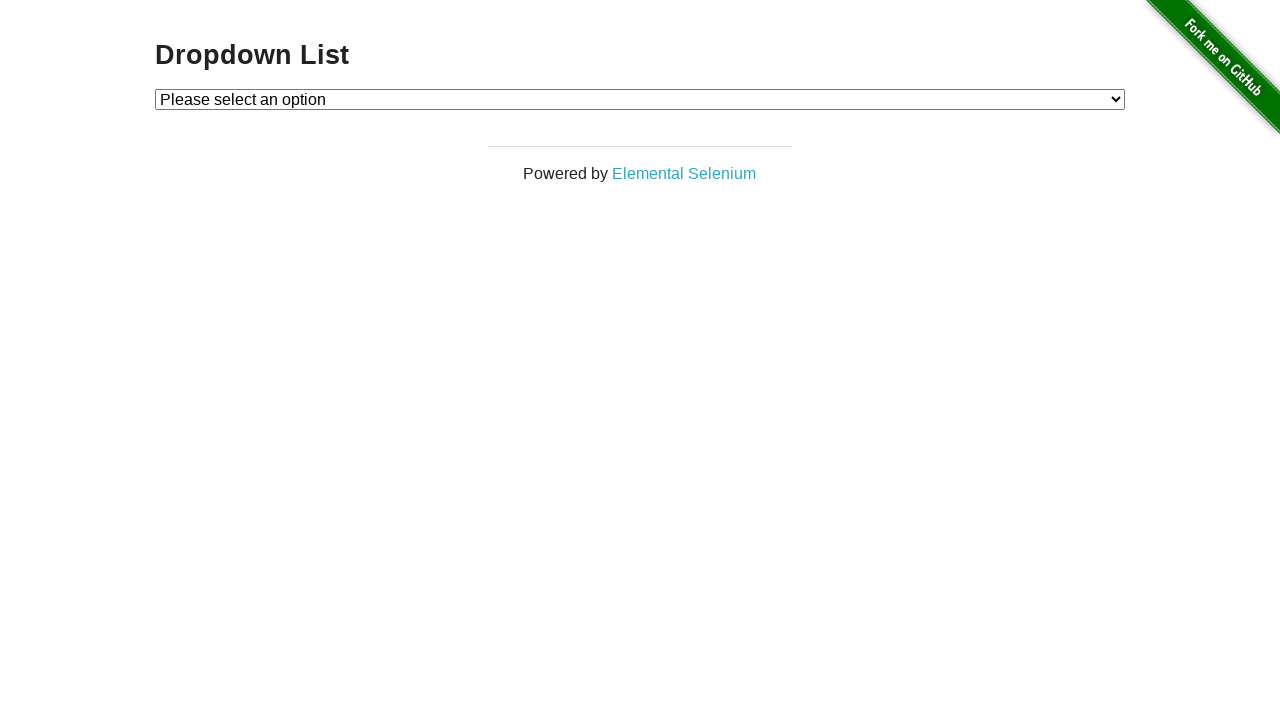

Selected the first option from the dropdown menu on #dropdown
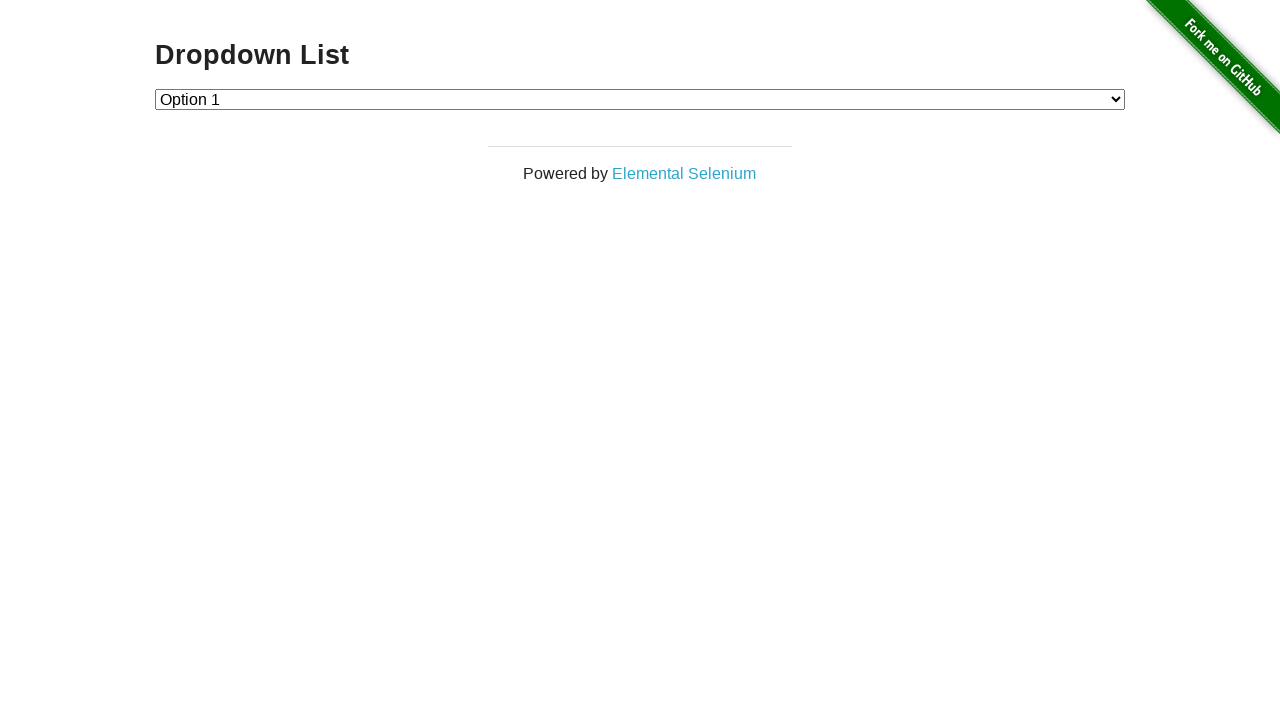

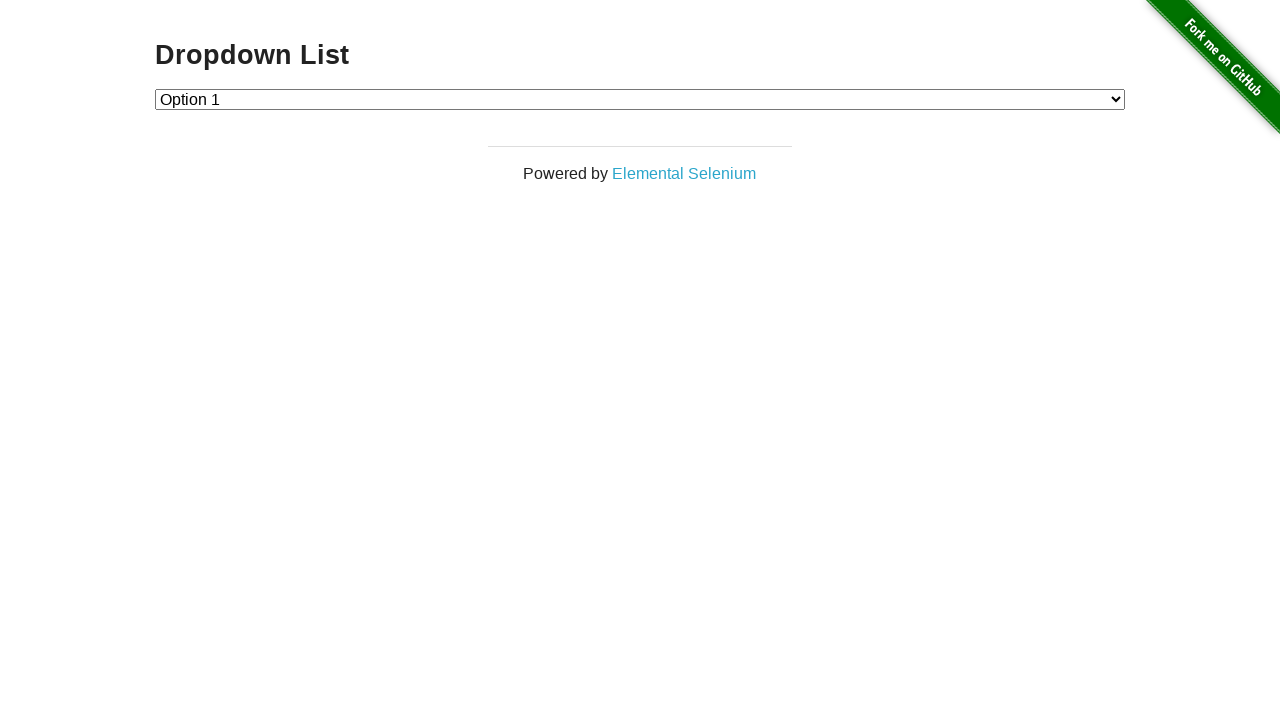